Tests checkbox functionality by checking both checkboxes on the page and verifying they are checked

Starting URL: https://the-internet.herokuapp.com/checkboxes

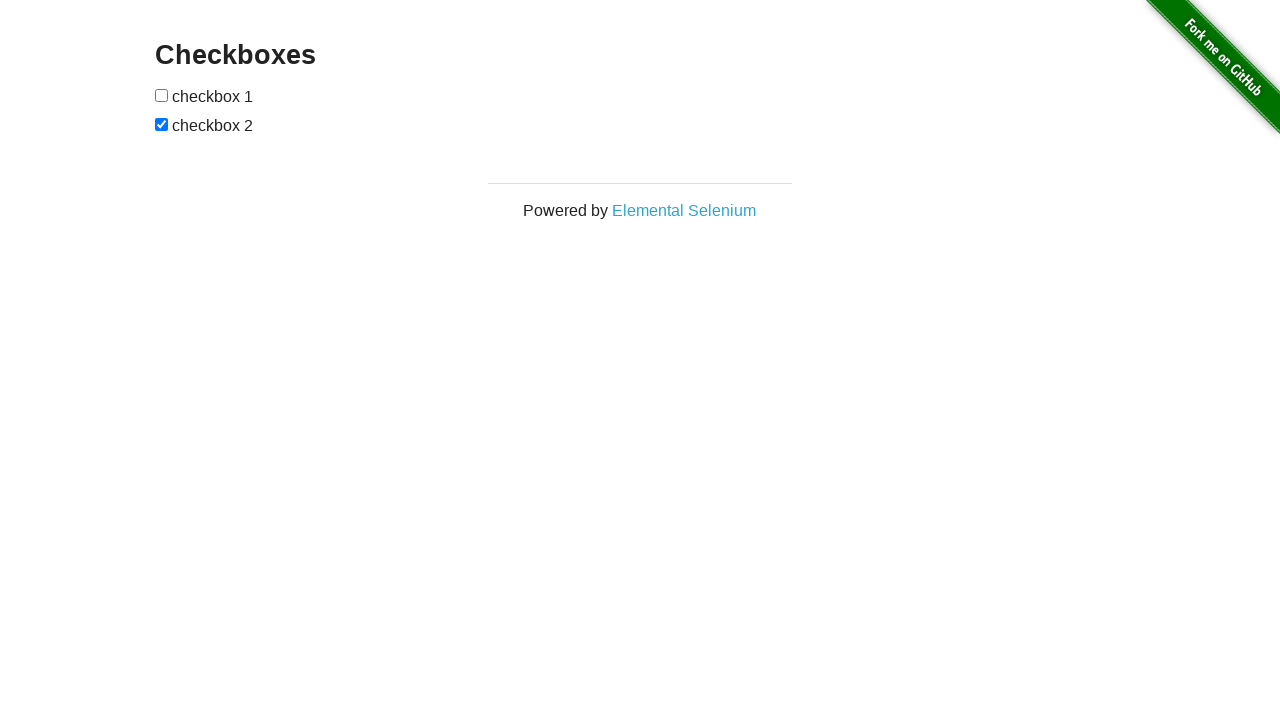

Checked the first checkbox at (162, 95) on input[type='checkbox'] >> nth=0
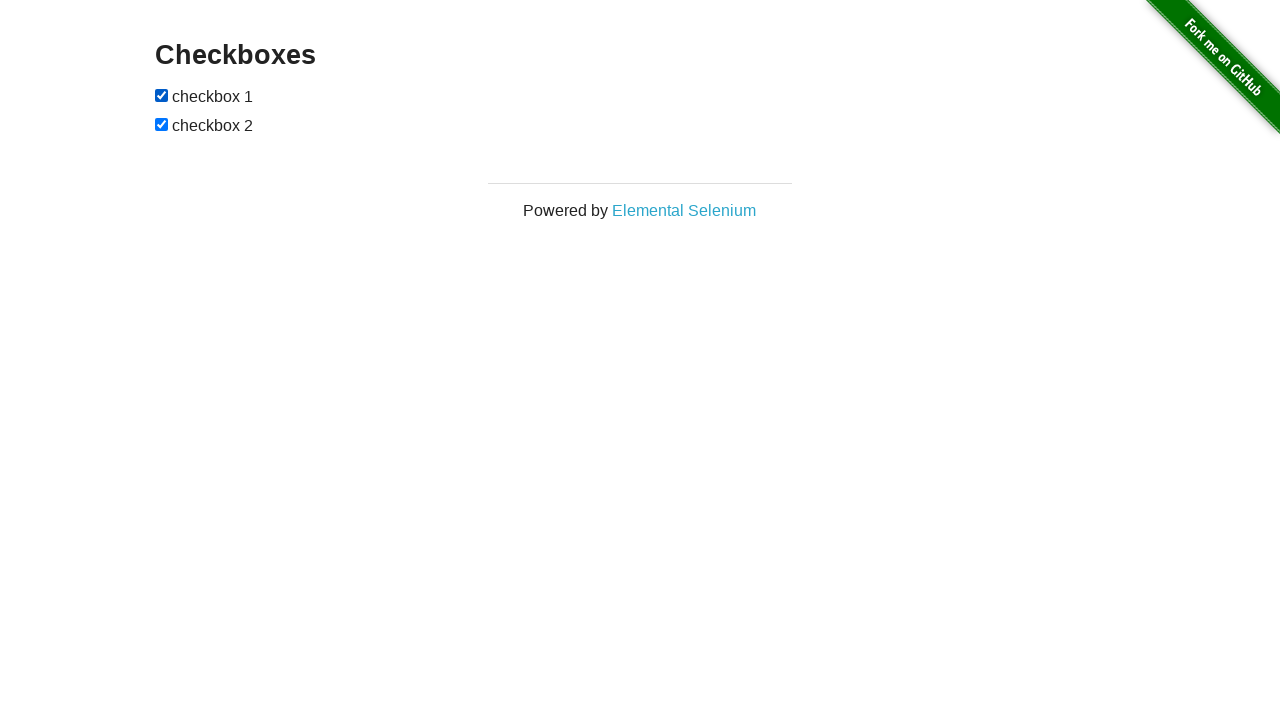

Verified that the first checkbox is checked
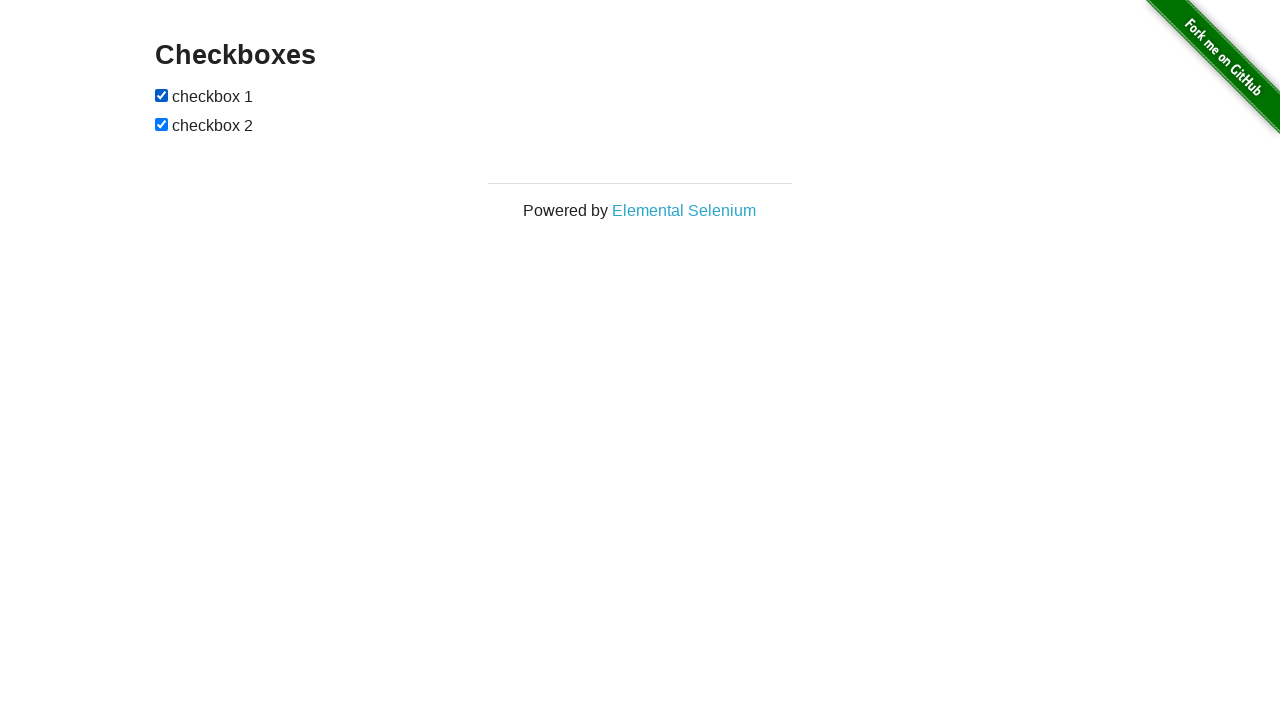

Checked the second checkbox on input[type='checkbox'] >> nth=1
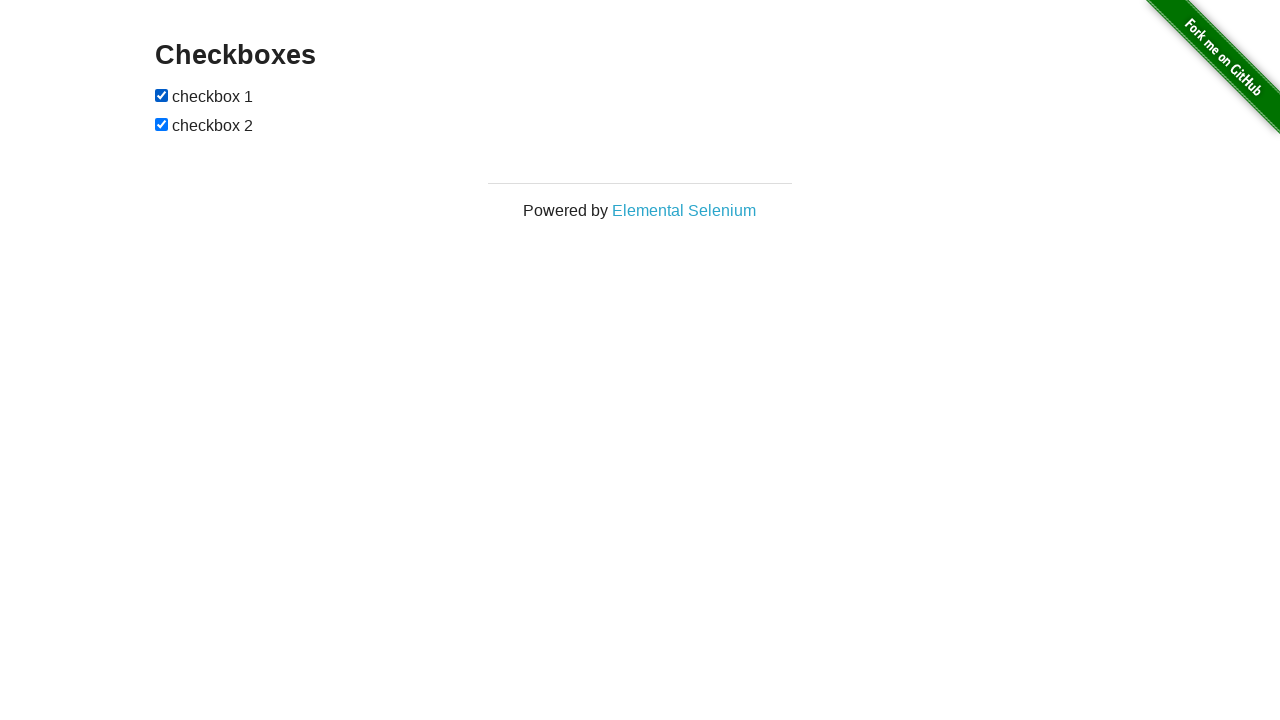

Verified that the second checkbox is checked
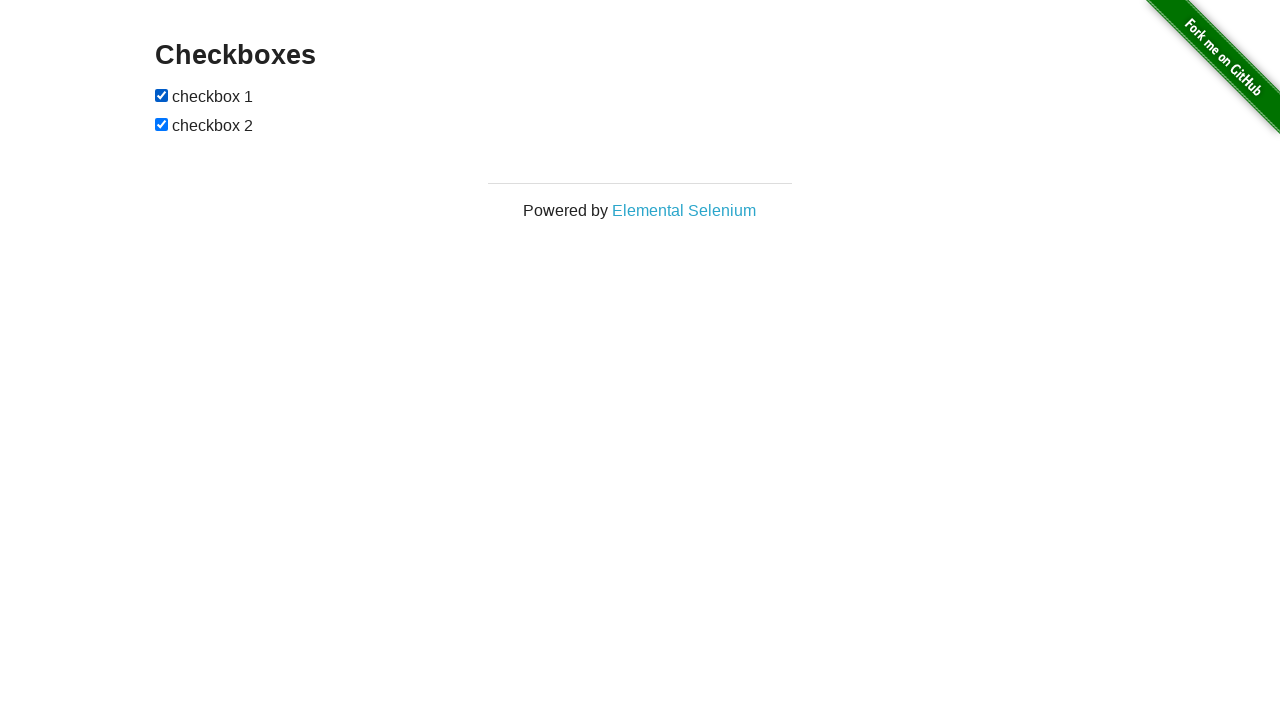

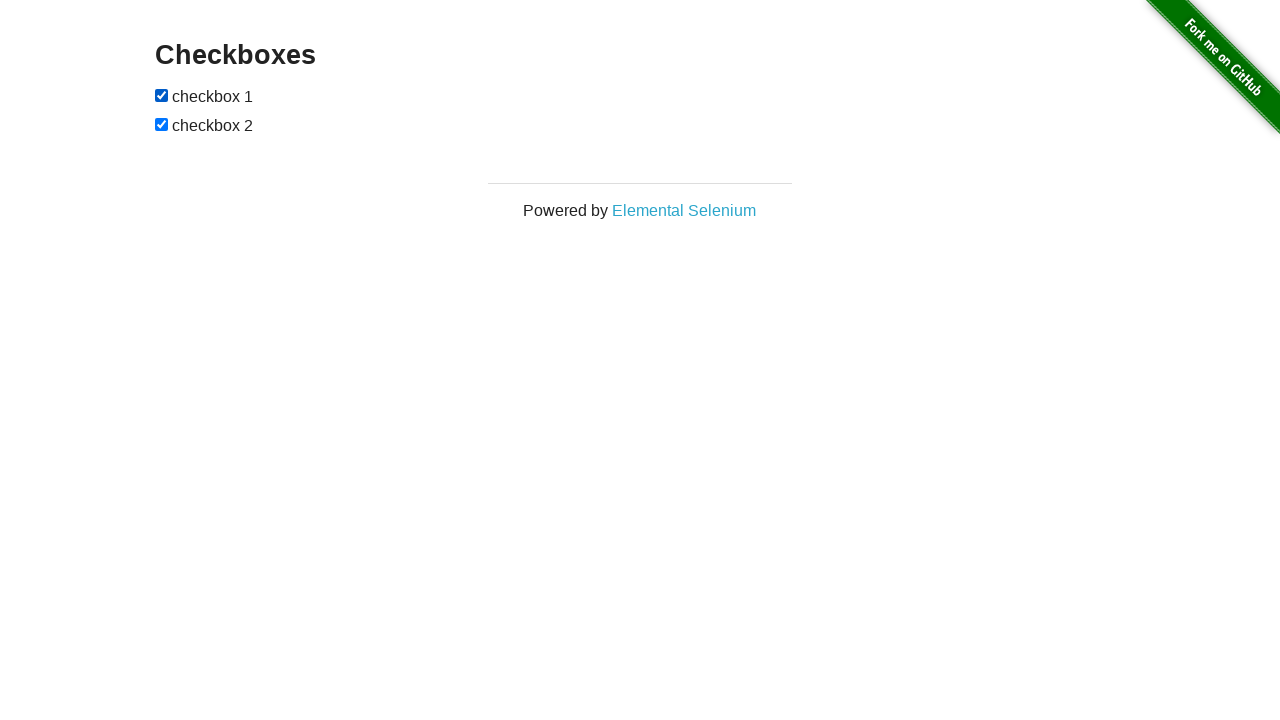